Tests sorting the Email column in ascending order by clicking the column header and verifying the text values are sorted alphabetically.

Starting URL: http://the-internet.herokuapp.com/tables

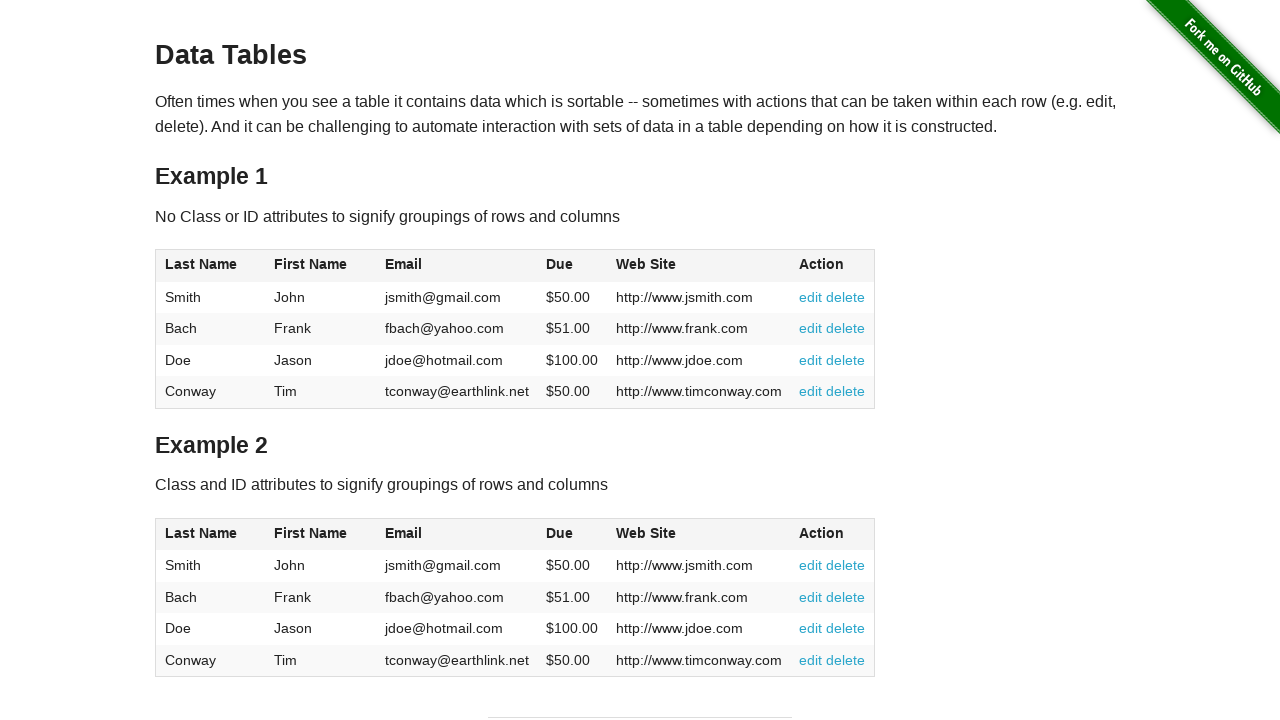

Clicked Email column header to sort in ascending order at (457, 266) on #table1 thead tr th:nth-of-type(3)
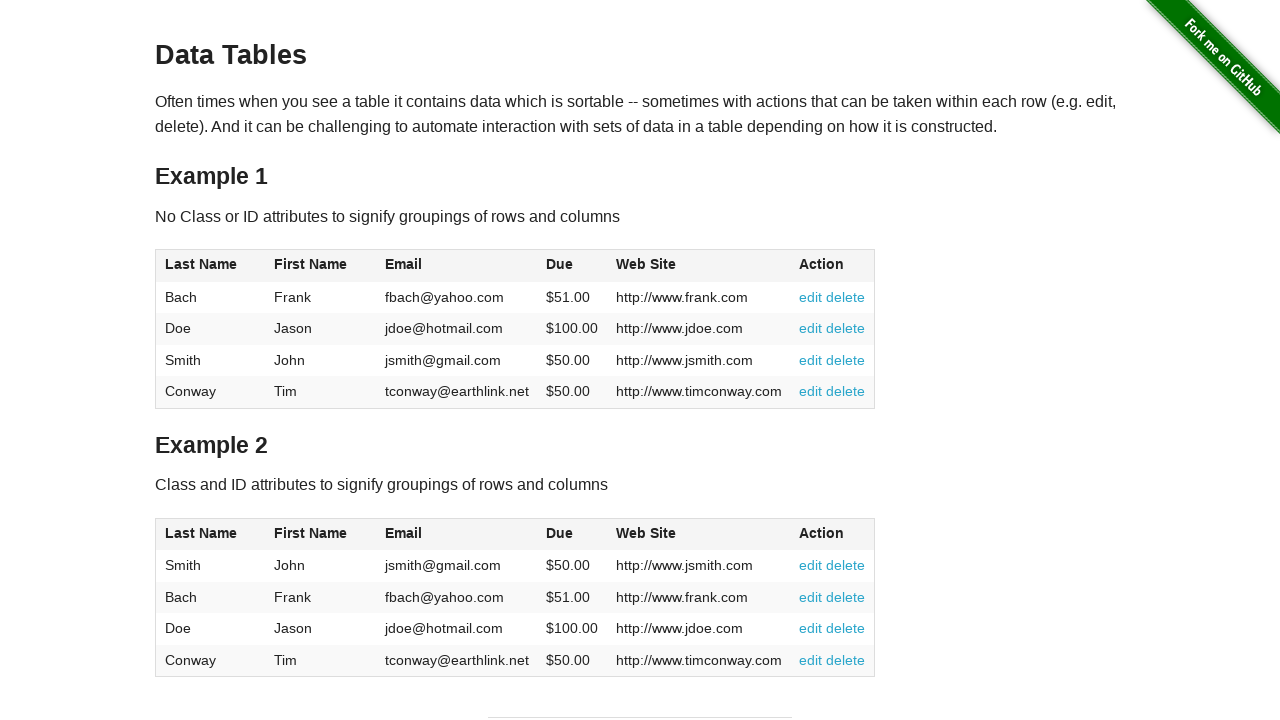

Confirmed Email column cells are loaded after sorting
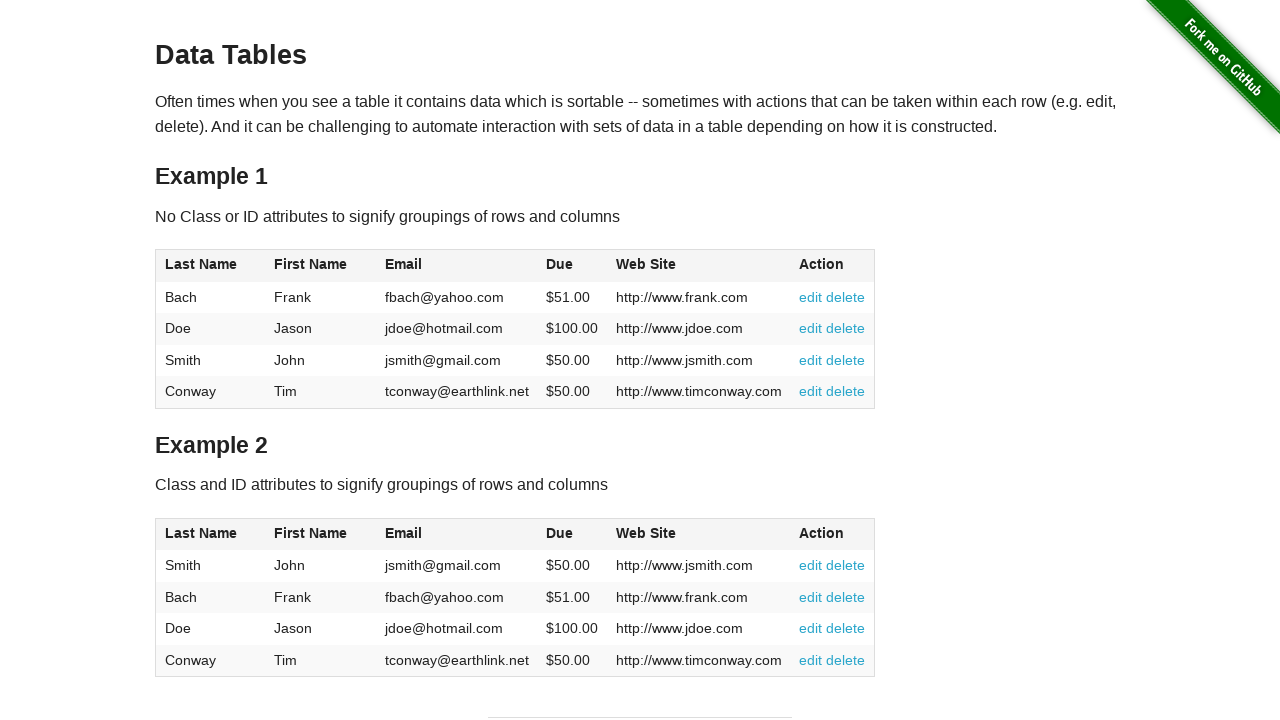

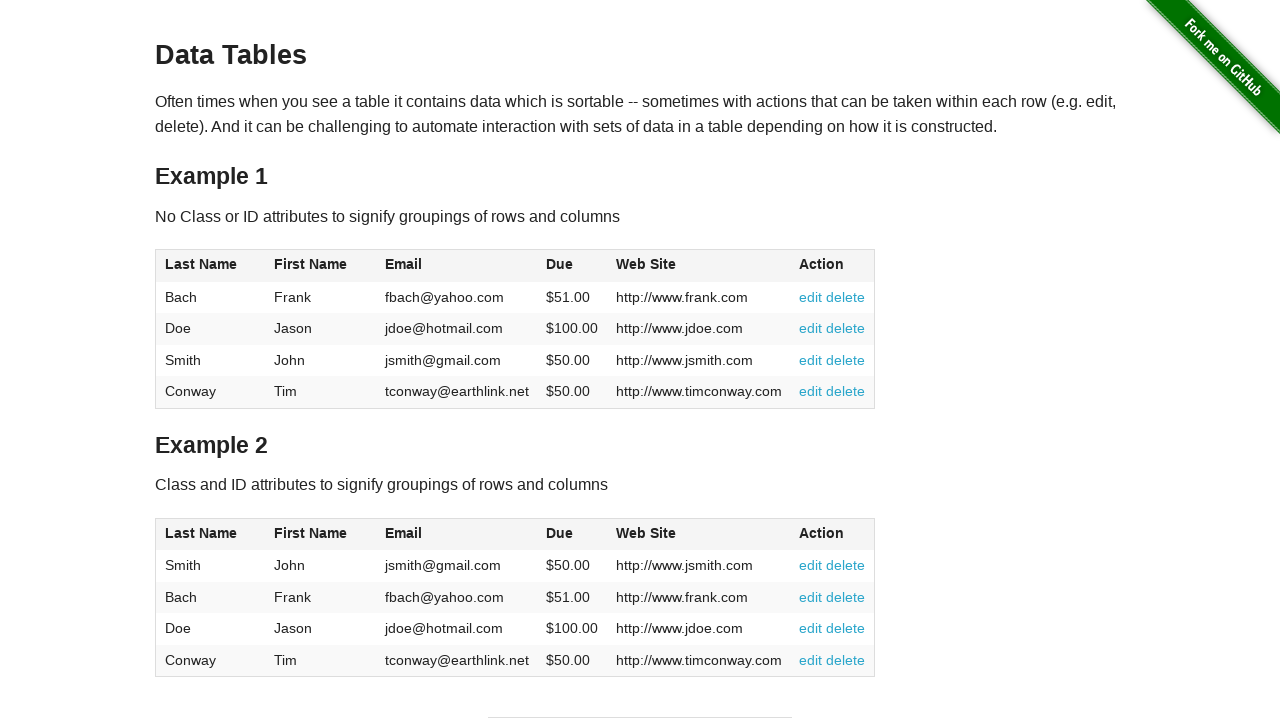